Tests a simple form by filling in first name, last name, city, and country fields, then clicking the submit button.

Starting URL: http://suninjuly.github.io/simple_form_find_task.html

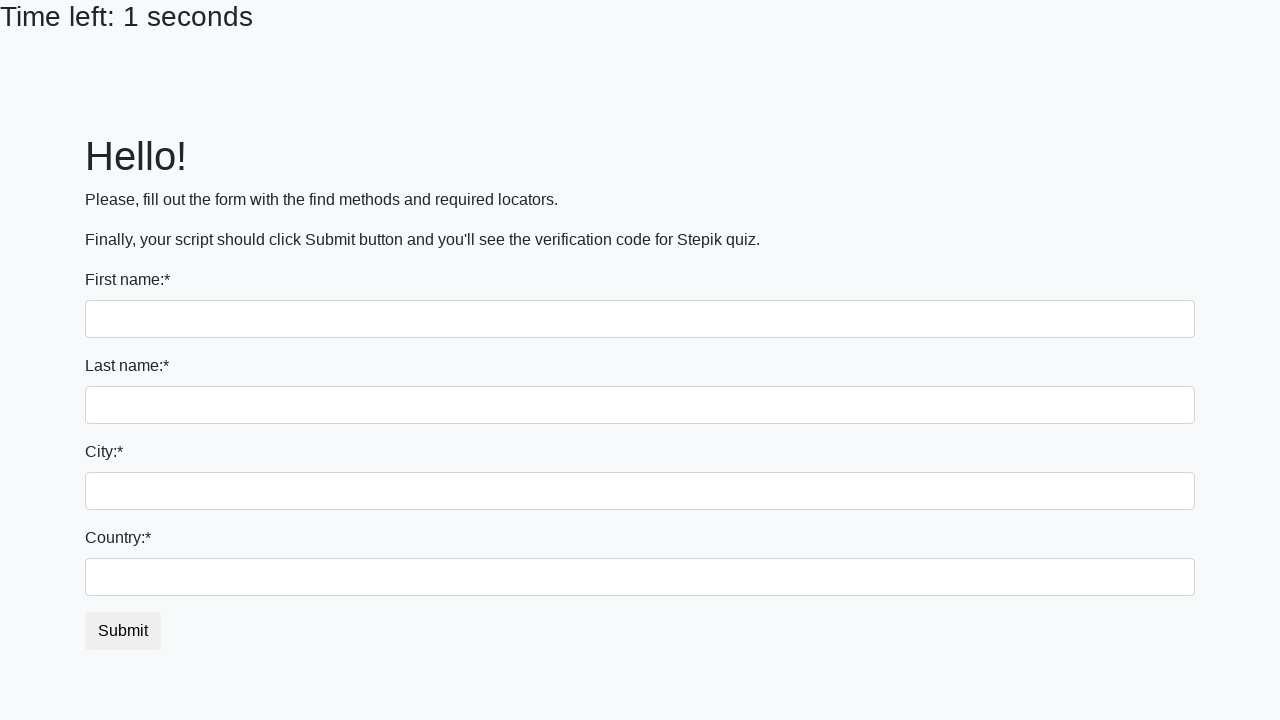

Filled first name field with 'Ivan' on input >> nth=0
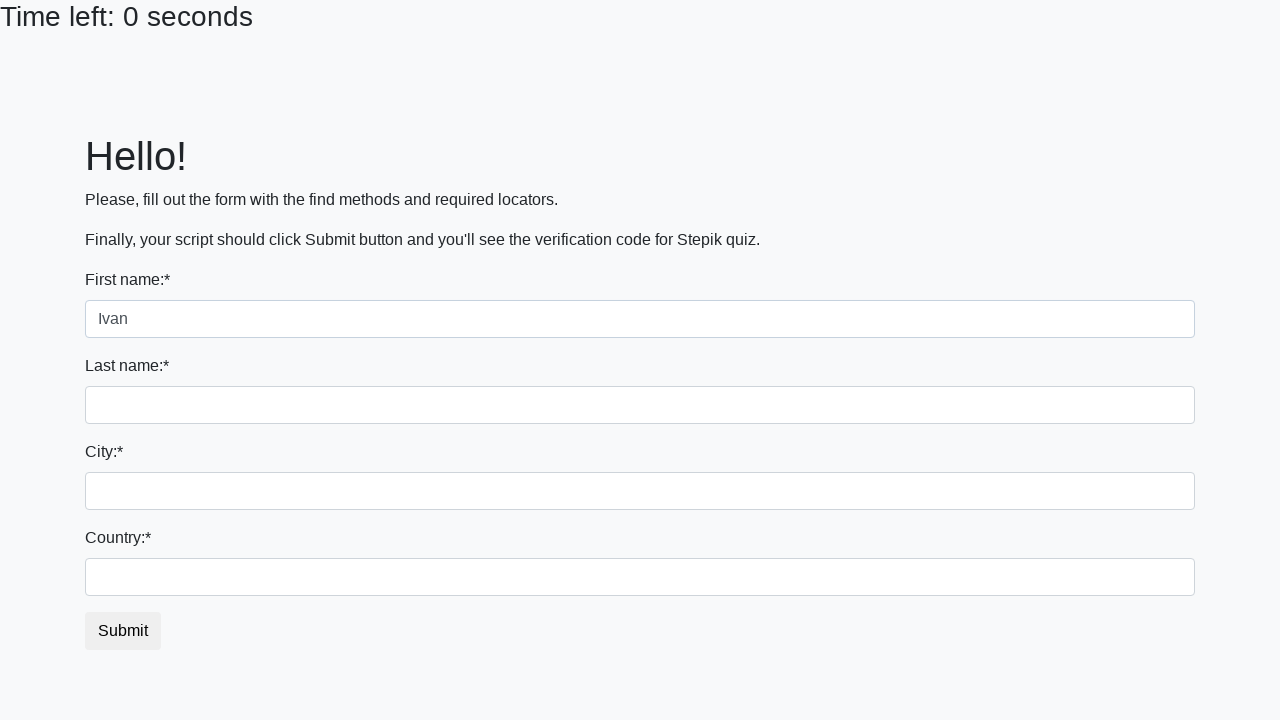

Filled last name field with 'Petrov' on input[name='last_name']
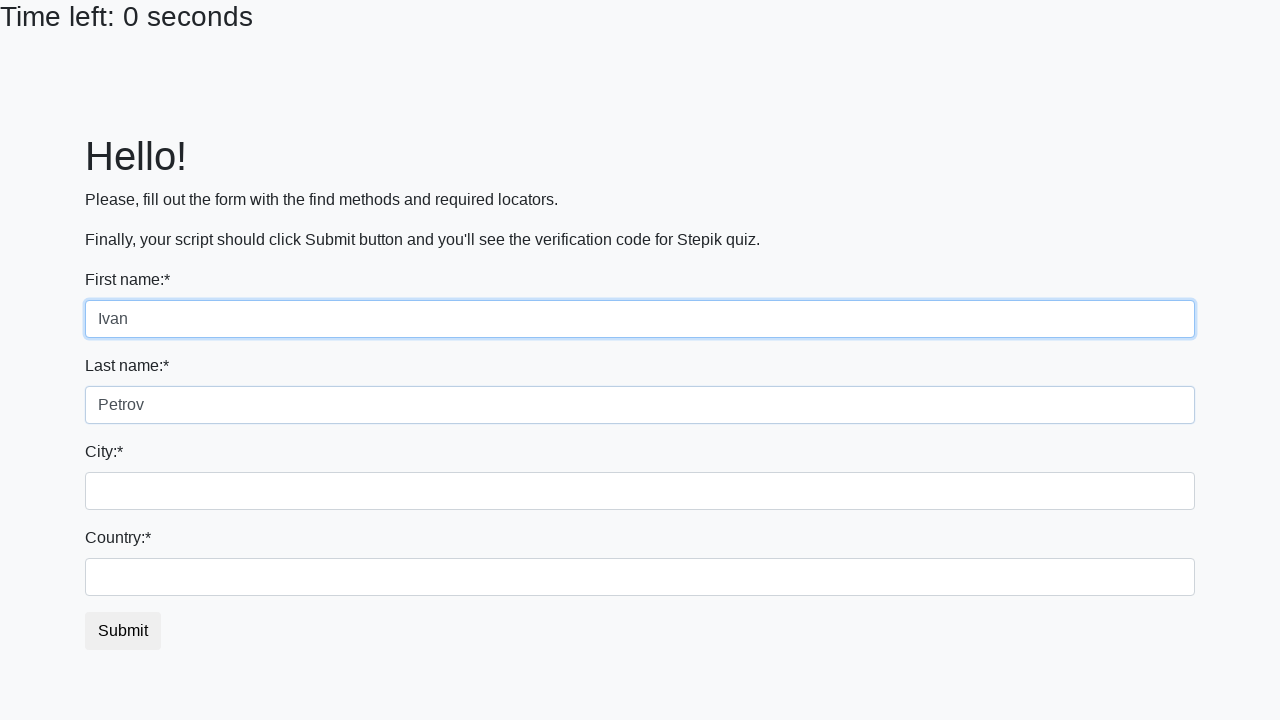

Filled city field with 'Smolensk' on .form-control.city
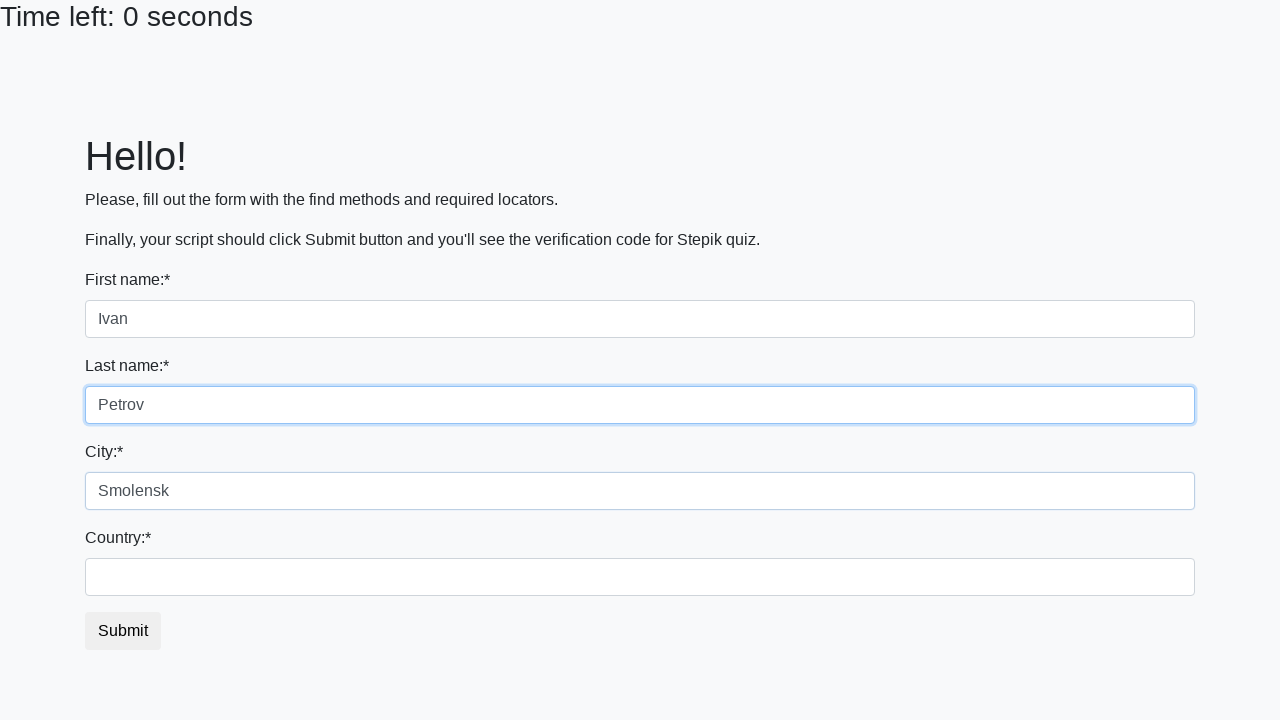

Filled country field with 'Russia' on #country
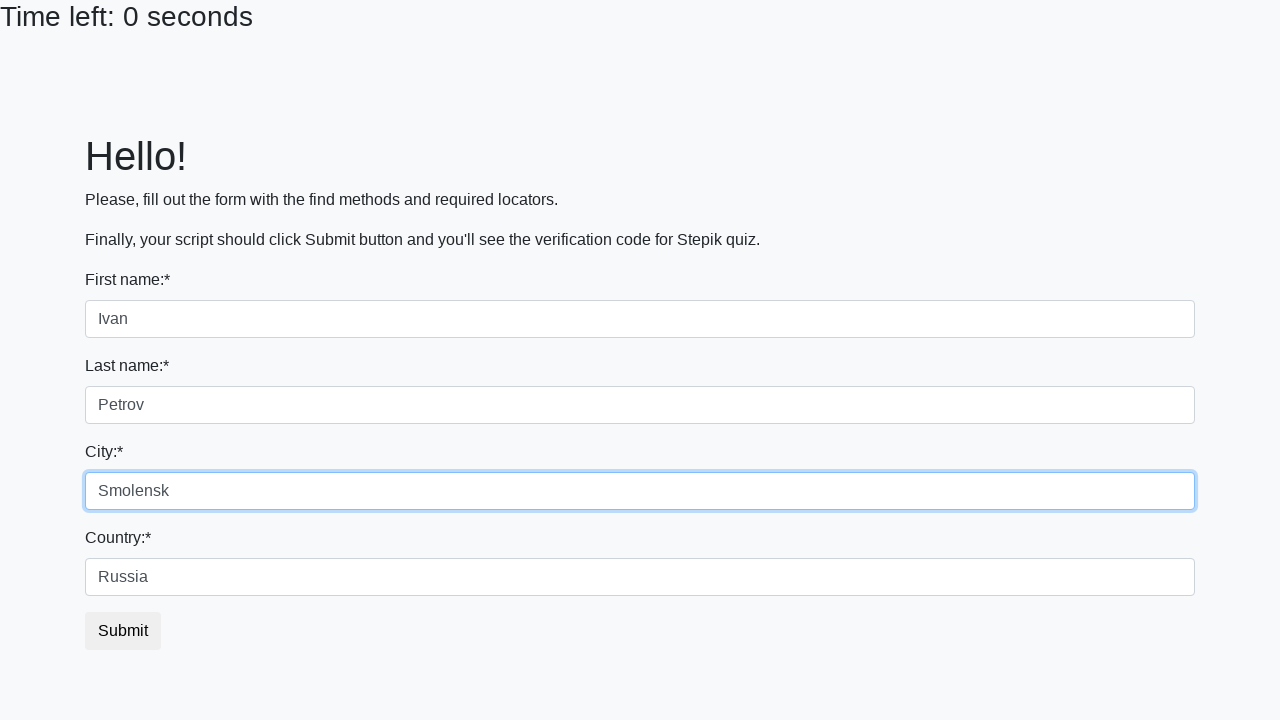

Clicked submit button at (123, 631) on button.btn
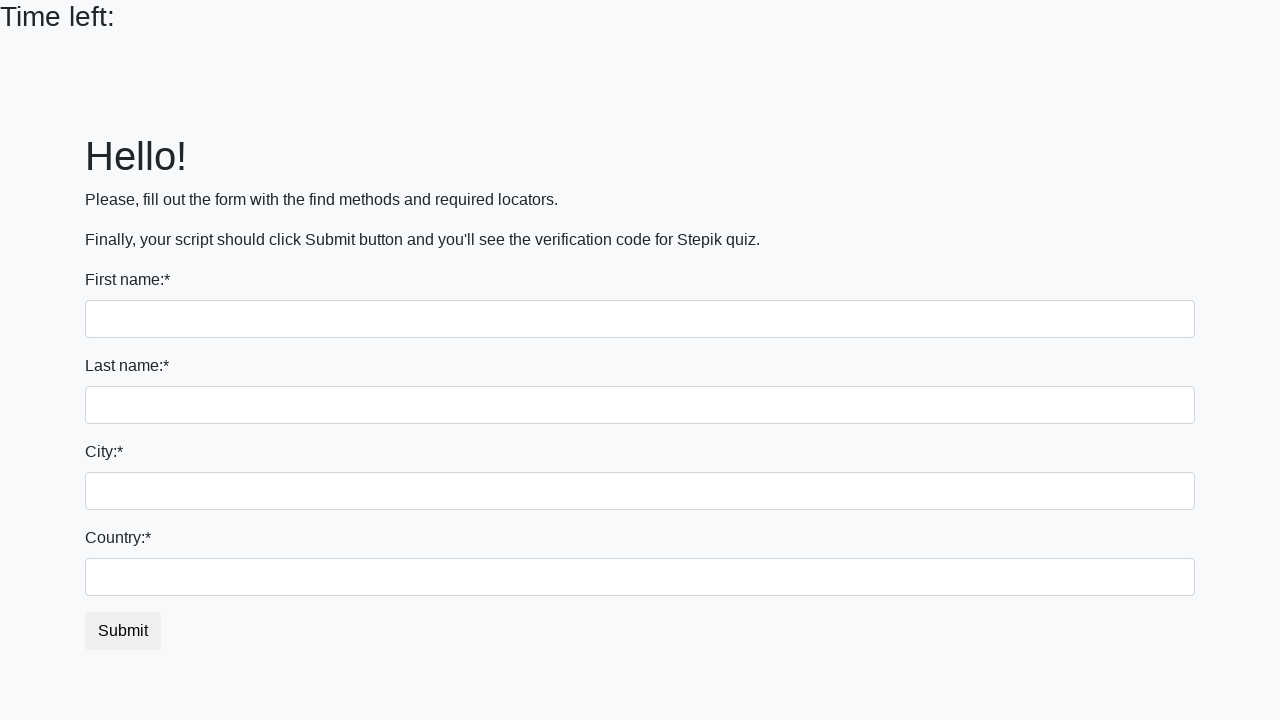

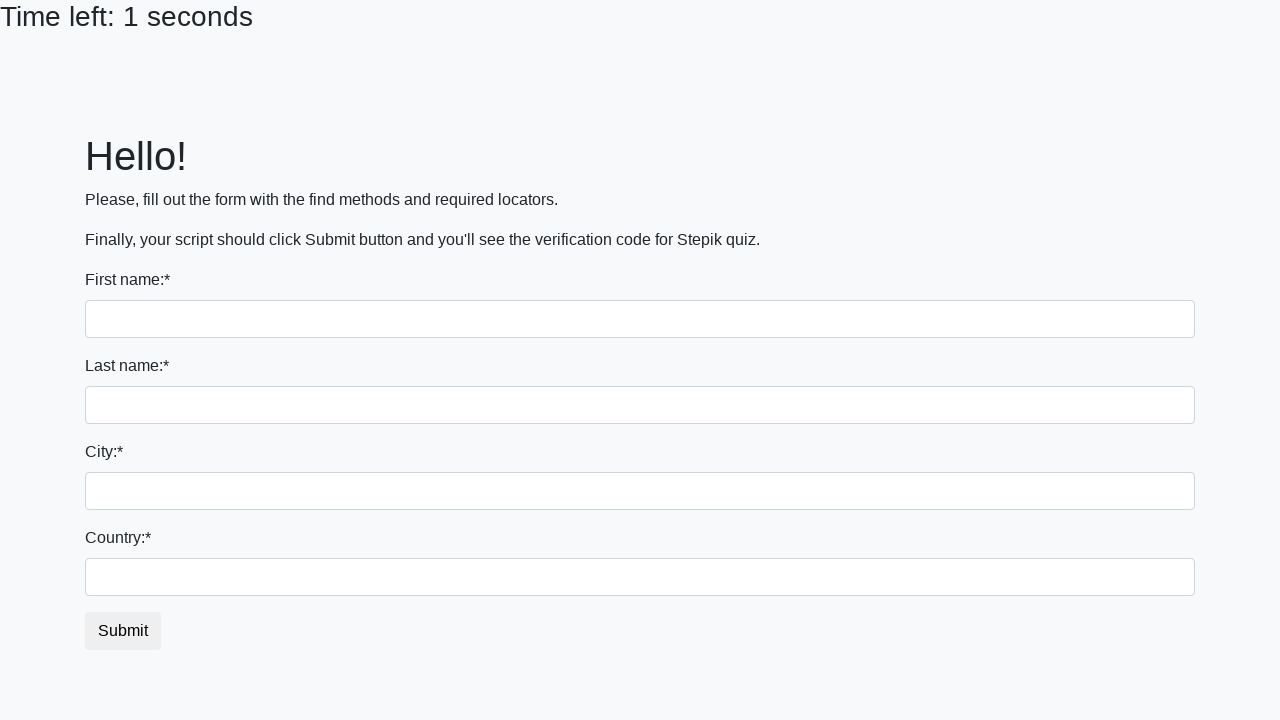